Tests green cart functionality by selecting vegetables (broccoli and cucumber) on the Rahul Shetty Academy practice site

Starting URL: https://rahulshettyacademy.com/seleniumPractise/#/

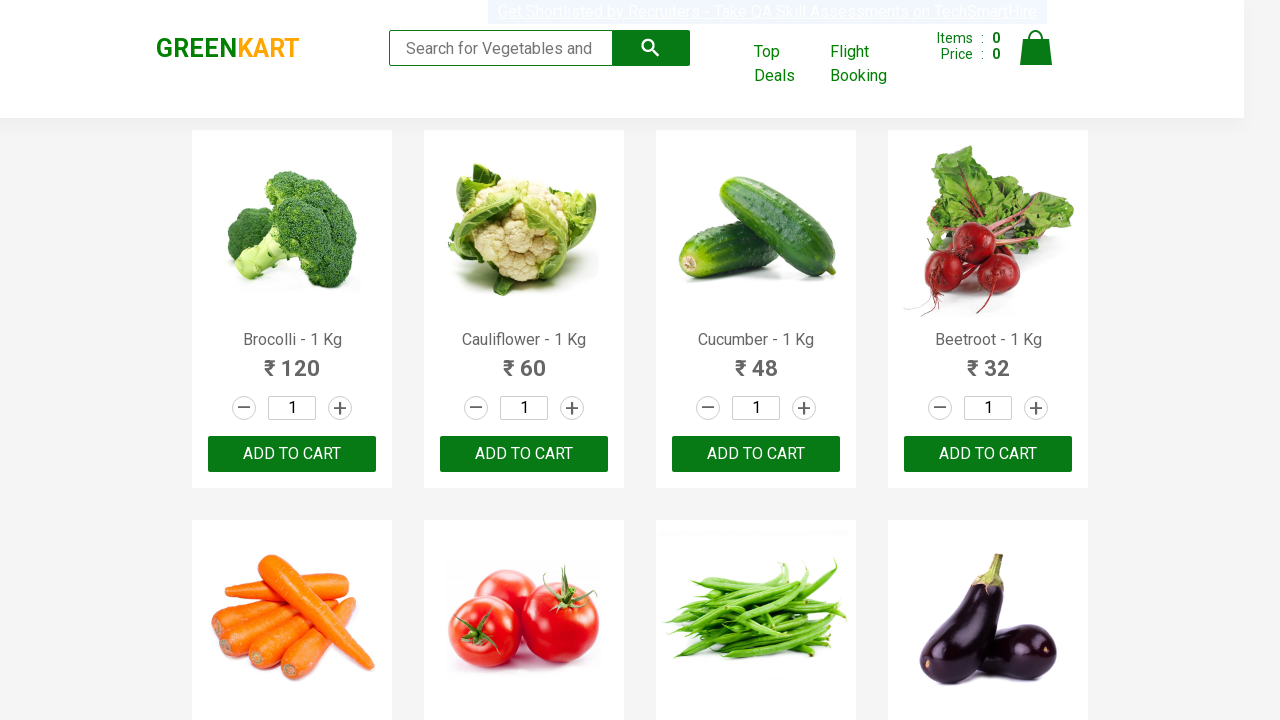

Clicked add button for Broccoli at (292, 454) on h4.product-name:has-text('Brocolli') >> .. >> button
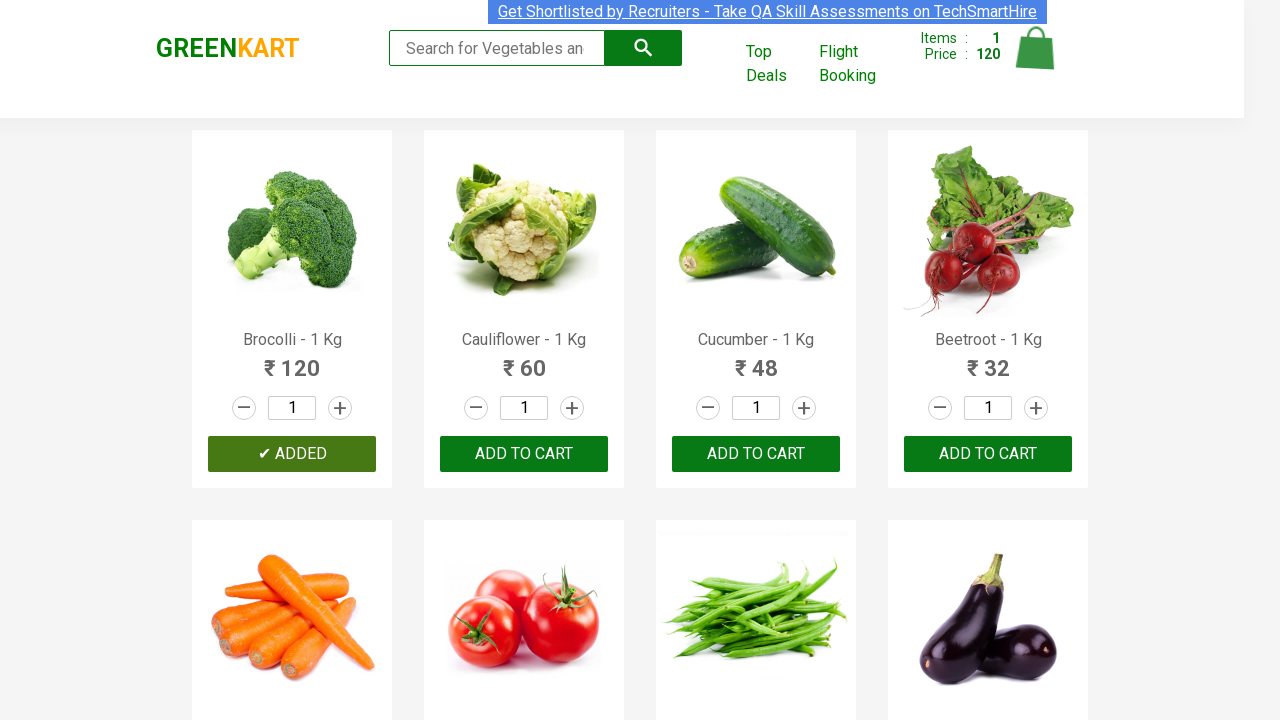

Clicked add button for Cucumber at (756, 454) on h4.product-name:has-text('Cucumber') >> .. >> button
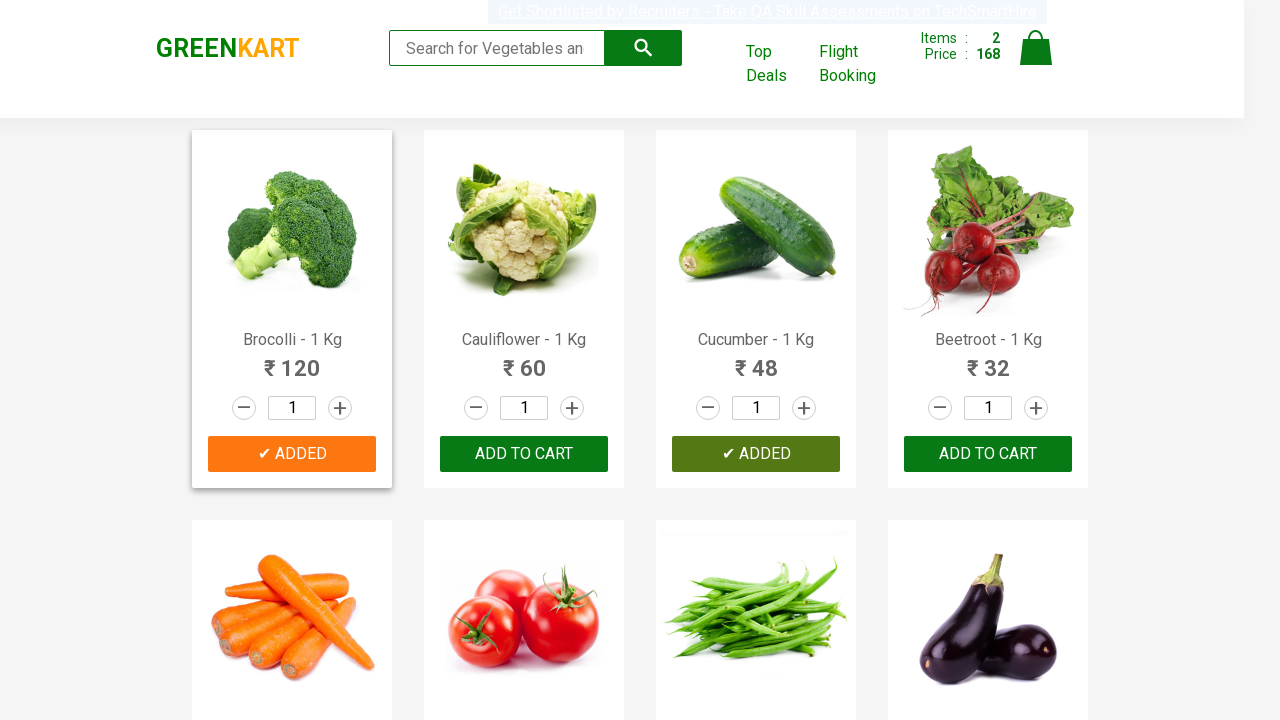

Cart updated with selected vegetables
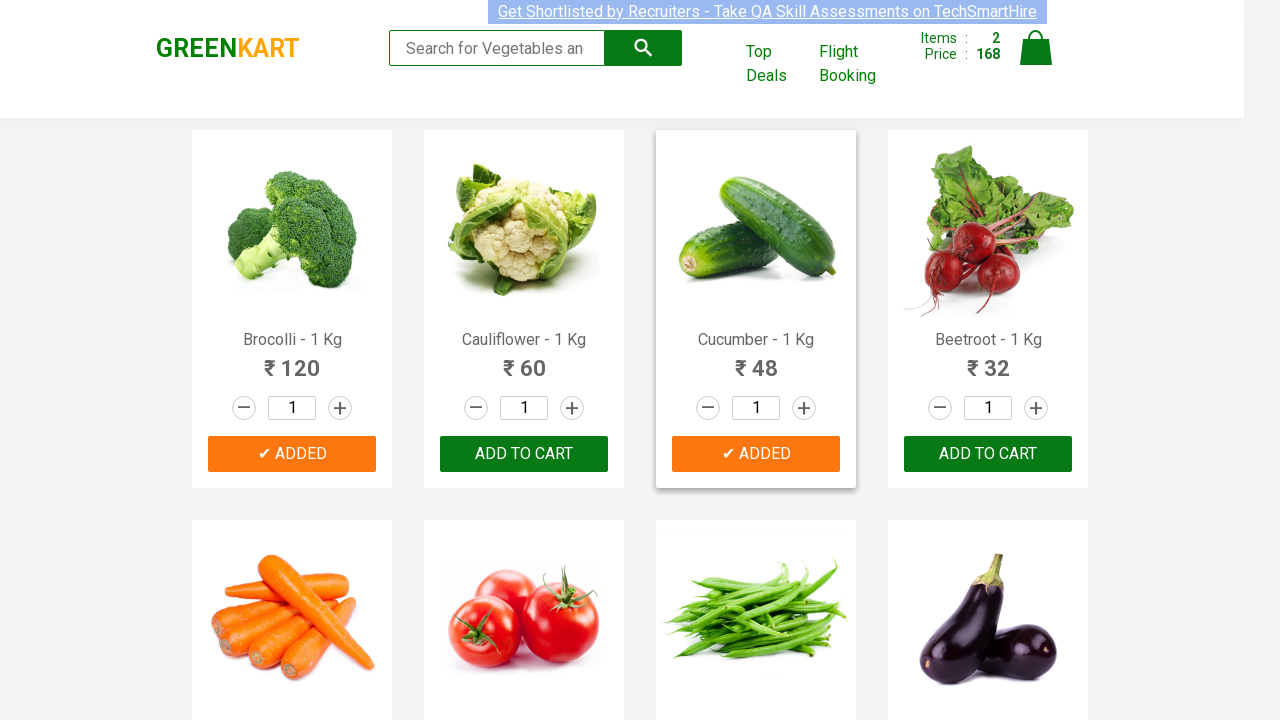

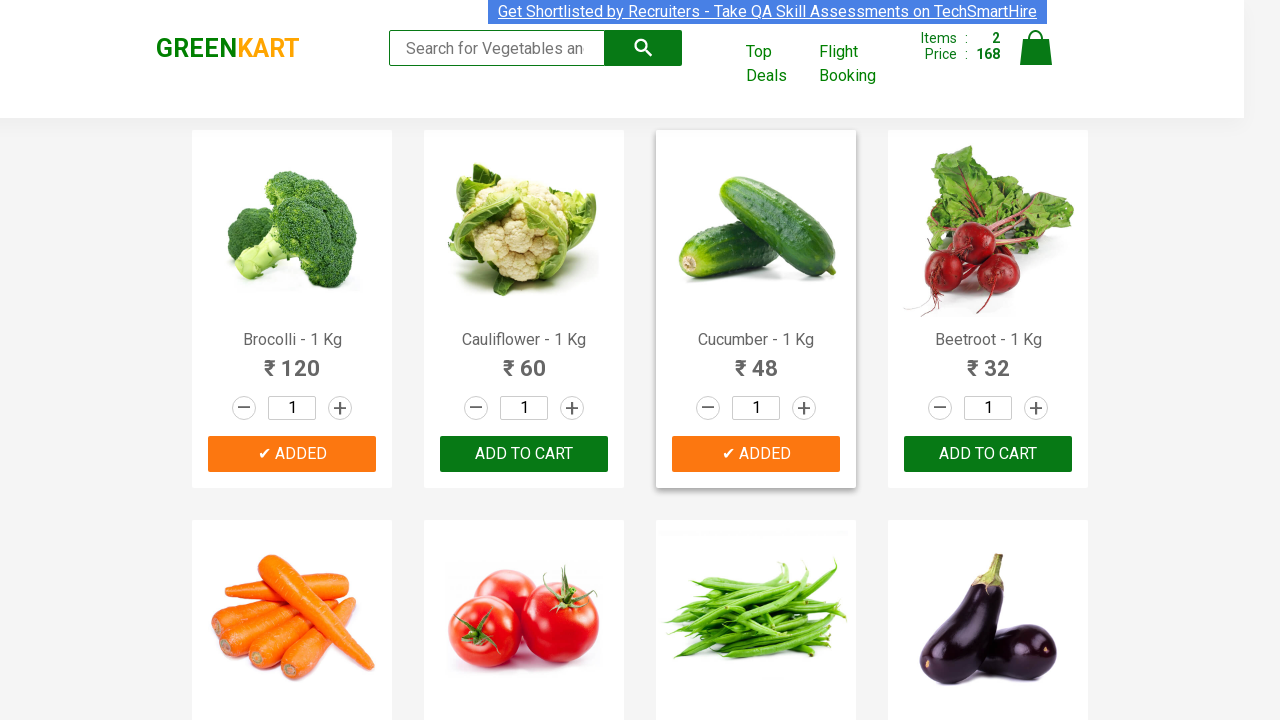